Navigates to the ITLearn360 homepage and sets the browser window to fullscreen mode

Starting URL: https://www.itlearn360.com/

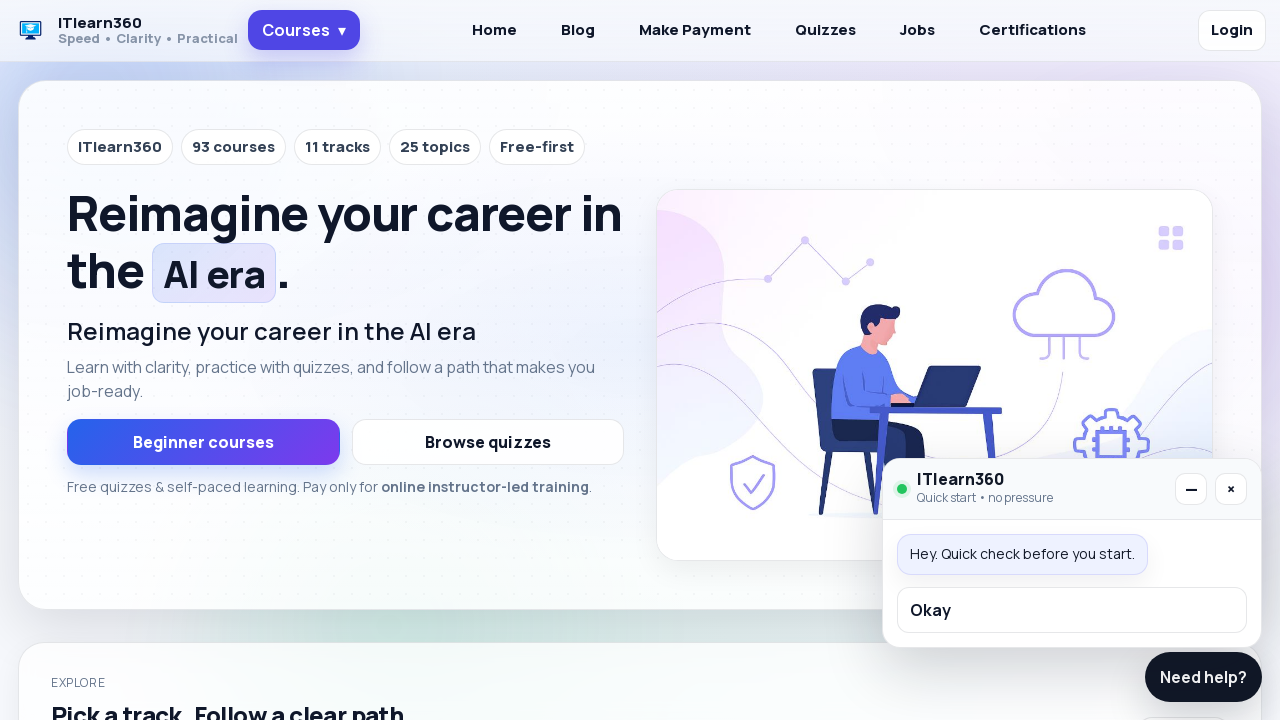

Set browser window to 1920x1080 resolution
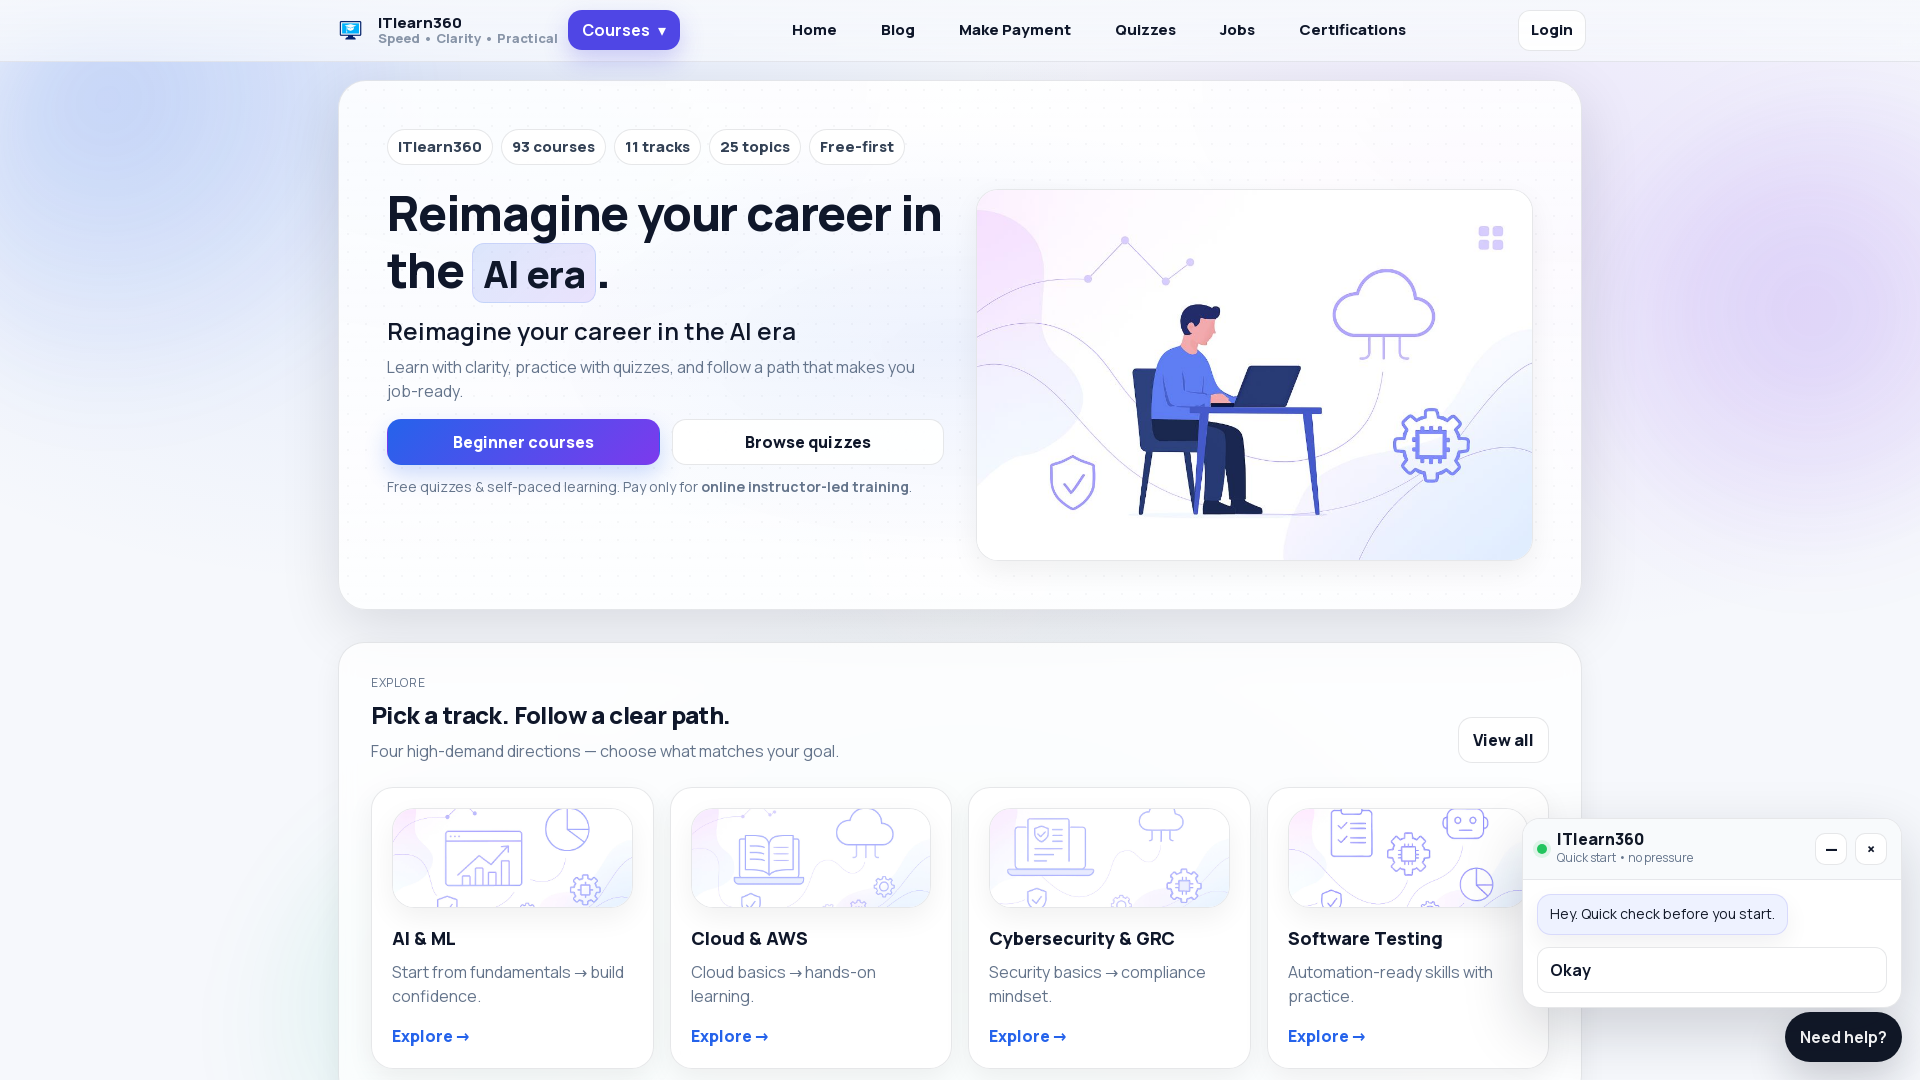

ITLearn360 homepage loaded (DOM content loaded)
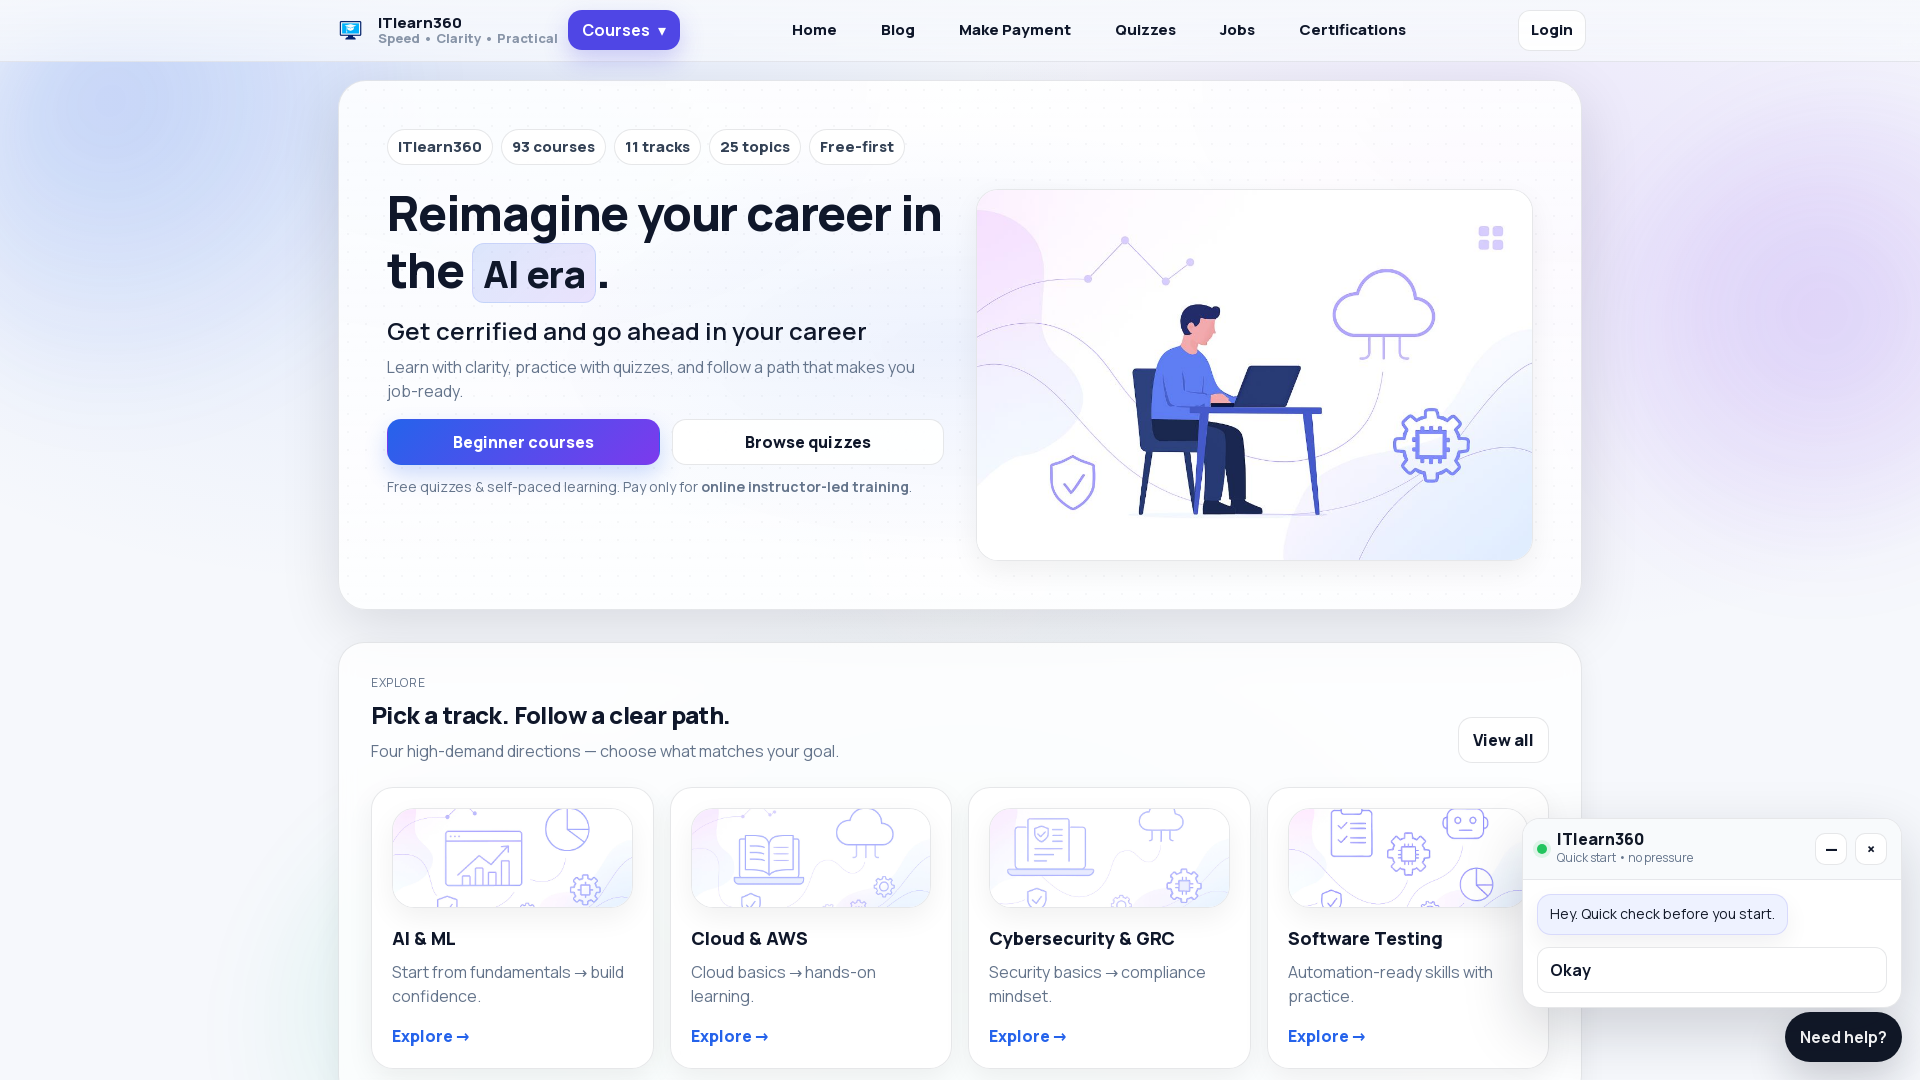

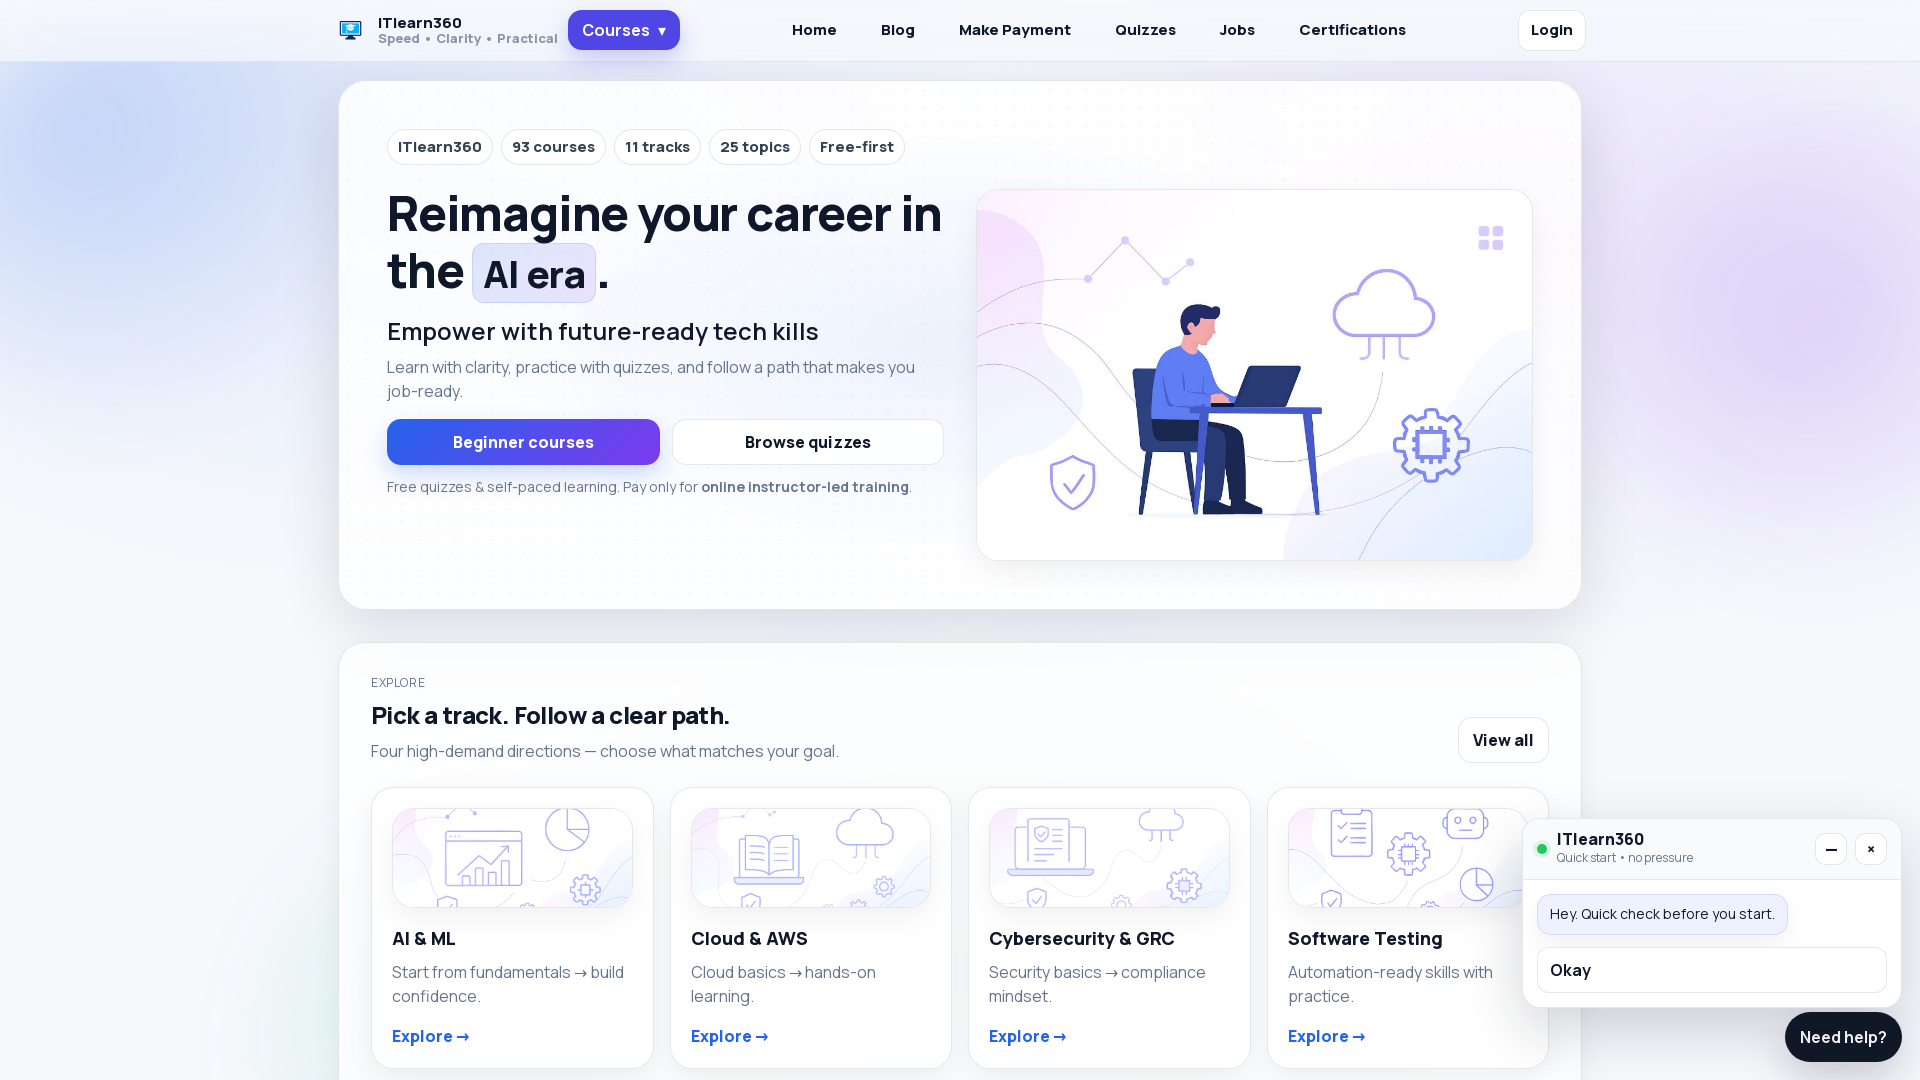